Navigates to the OrangeHRM demo page and verifies it loads successfully

Starting URL: https://opensource-demo.orangehrmlive.com/web/index.php

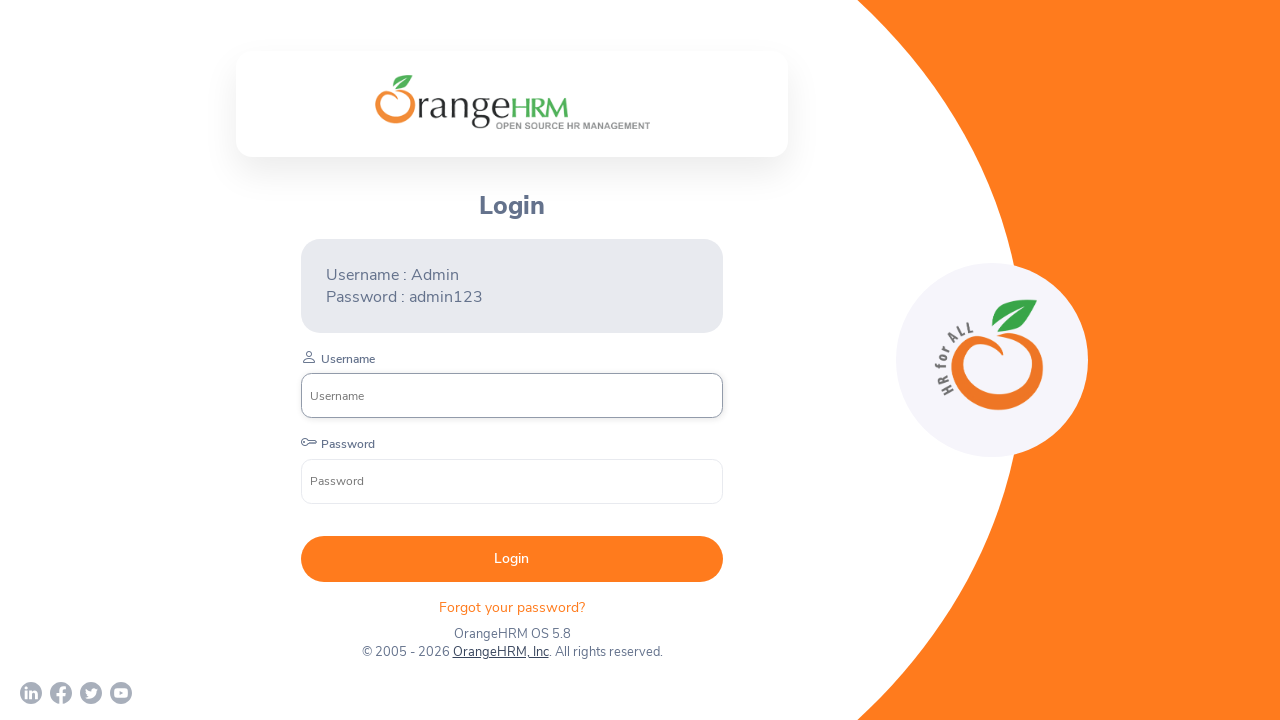

Navigated to OrangeHRM demo login page
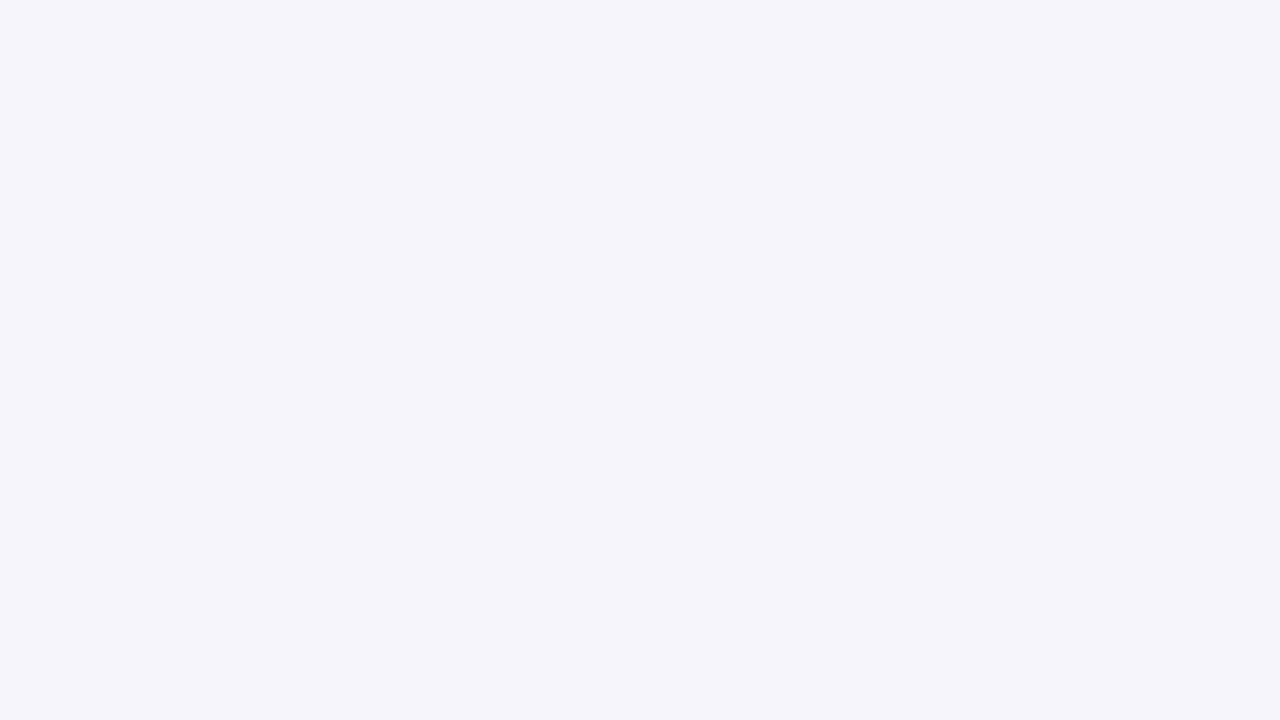

Page DOM content loaded successfully
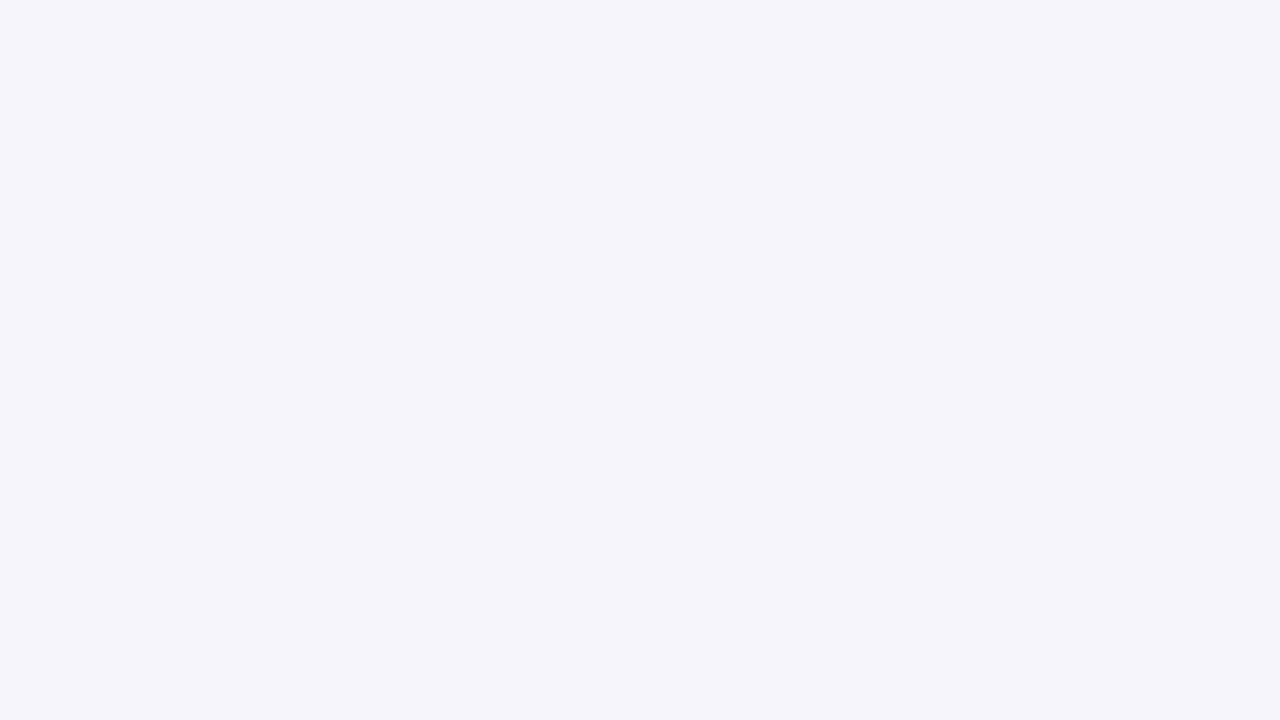

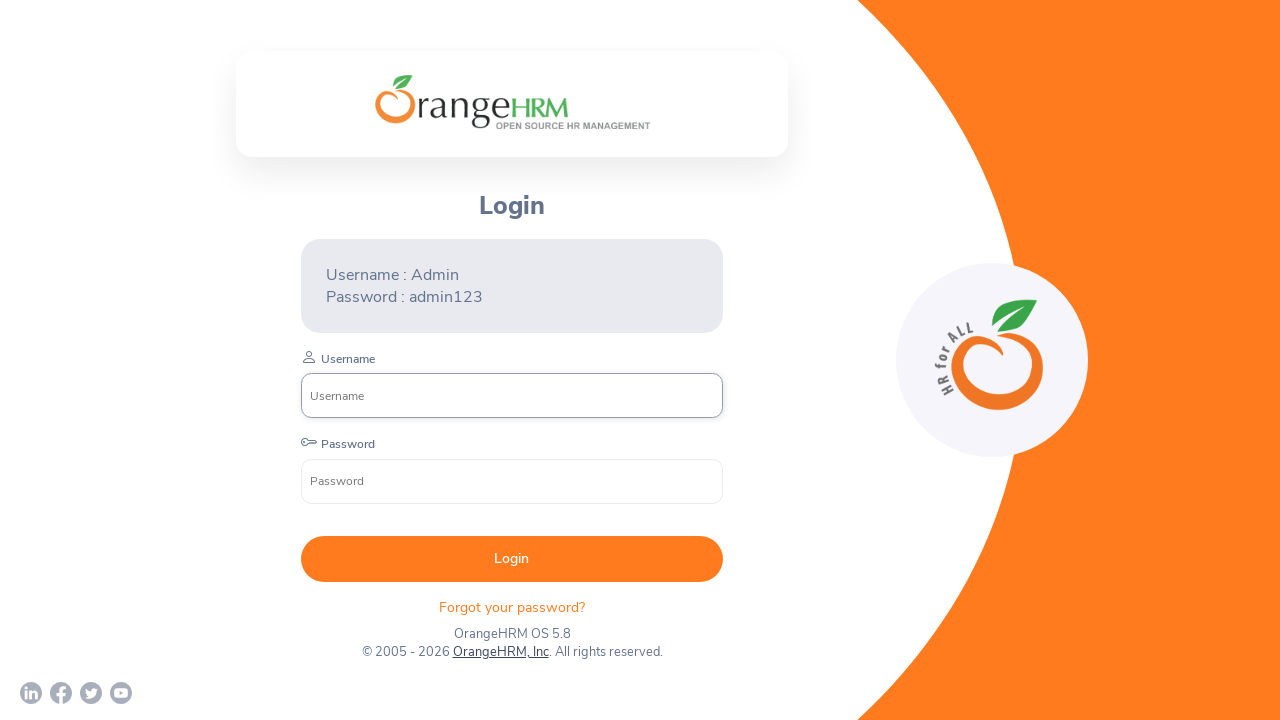